Navigates to an Angular practice website and clicks on the shop link in the navigation

Starting URL: https://rahulshettyacademy.com/angularpractice/

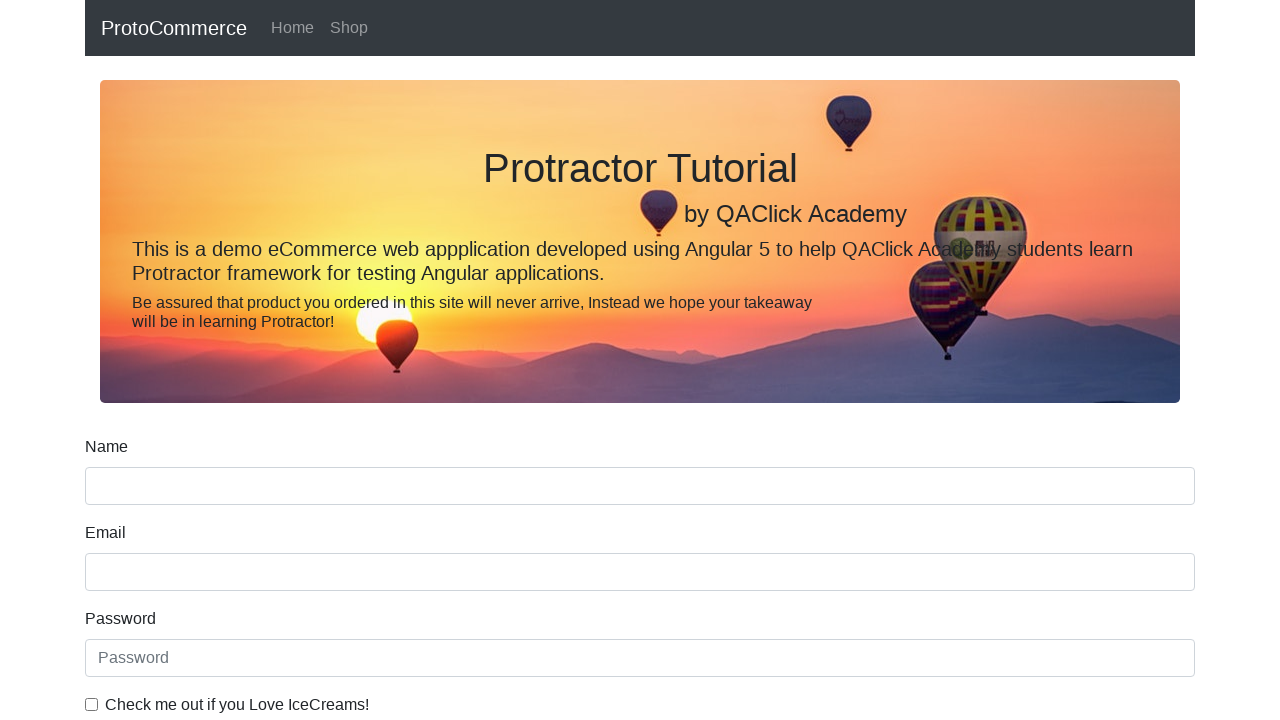

Navigated to Angular practice website
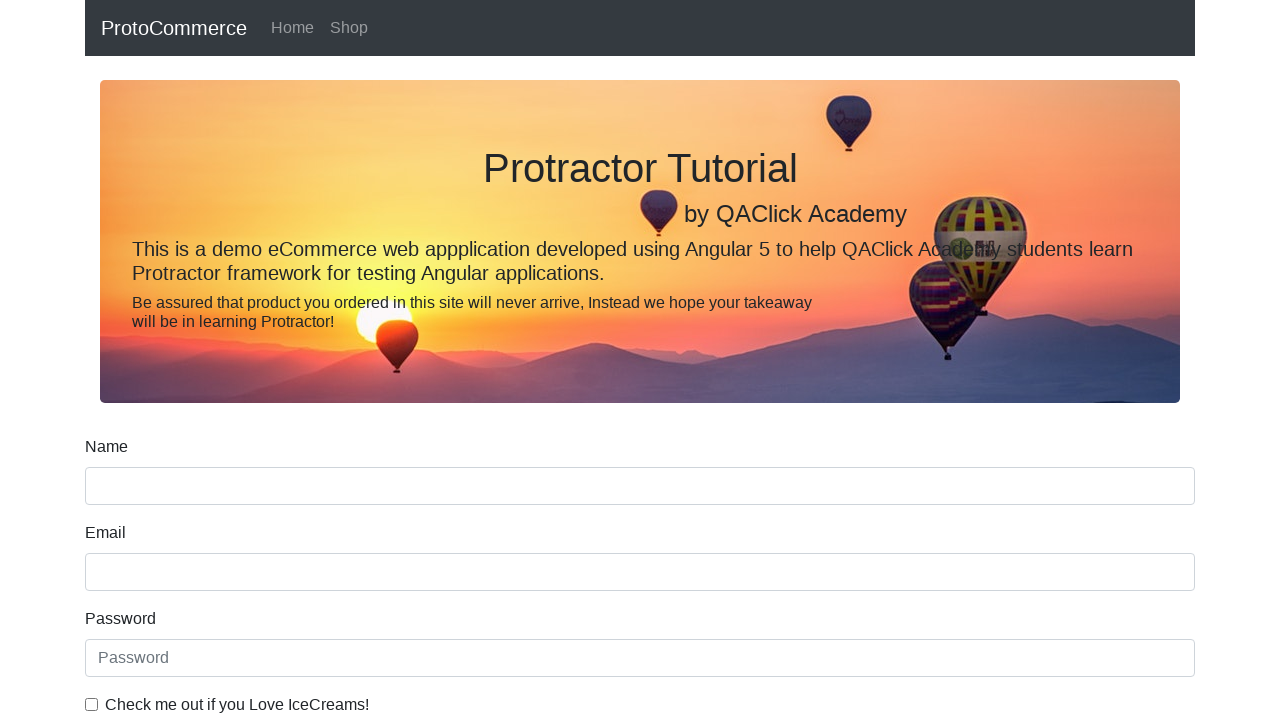

Clicked on the shop link in navigation at (349, 28) on a[href*='shop']
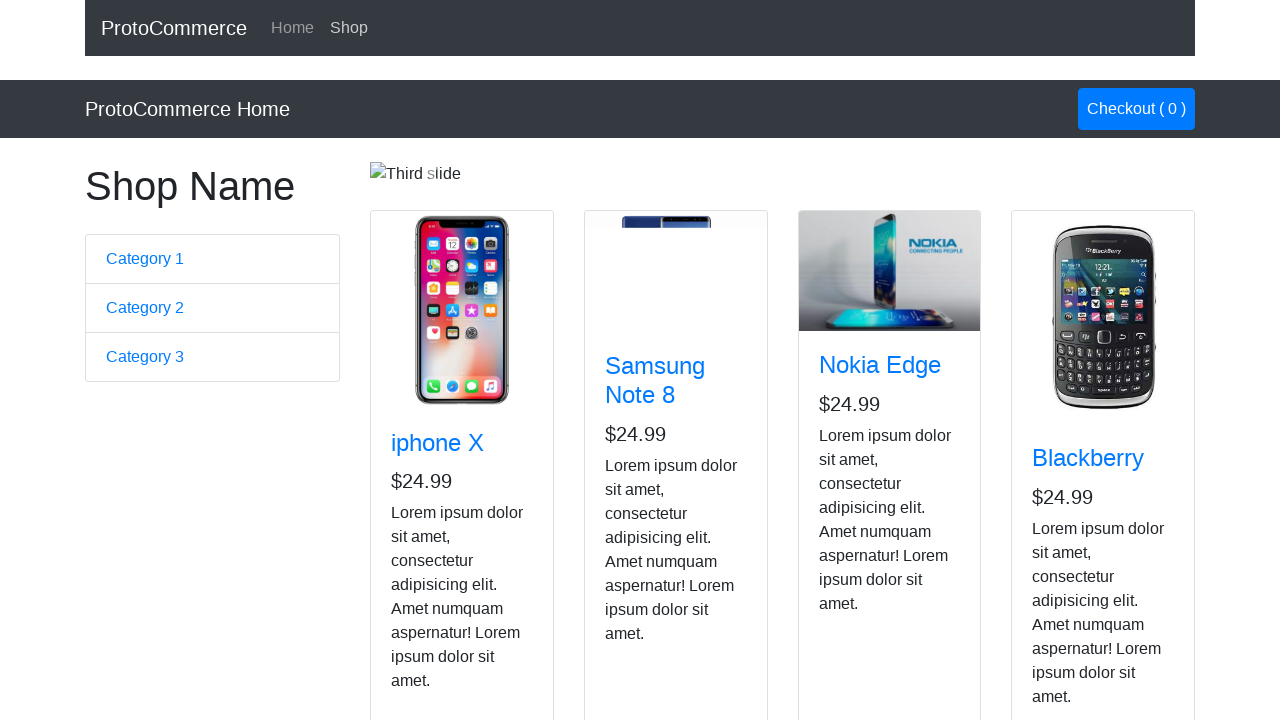

Waited for page to load and network to be idle
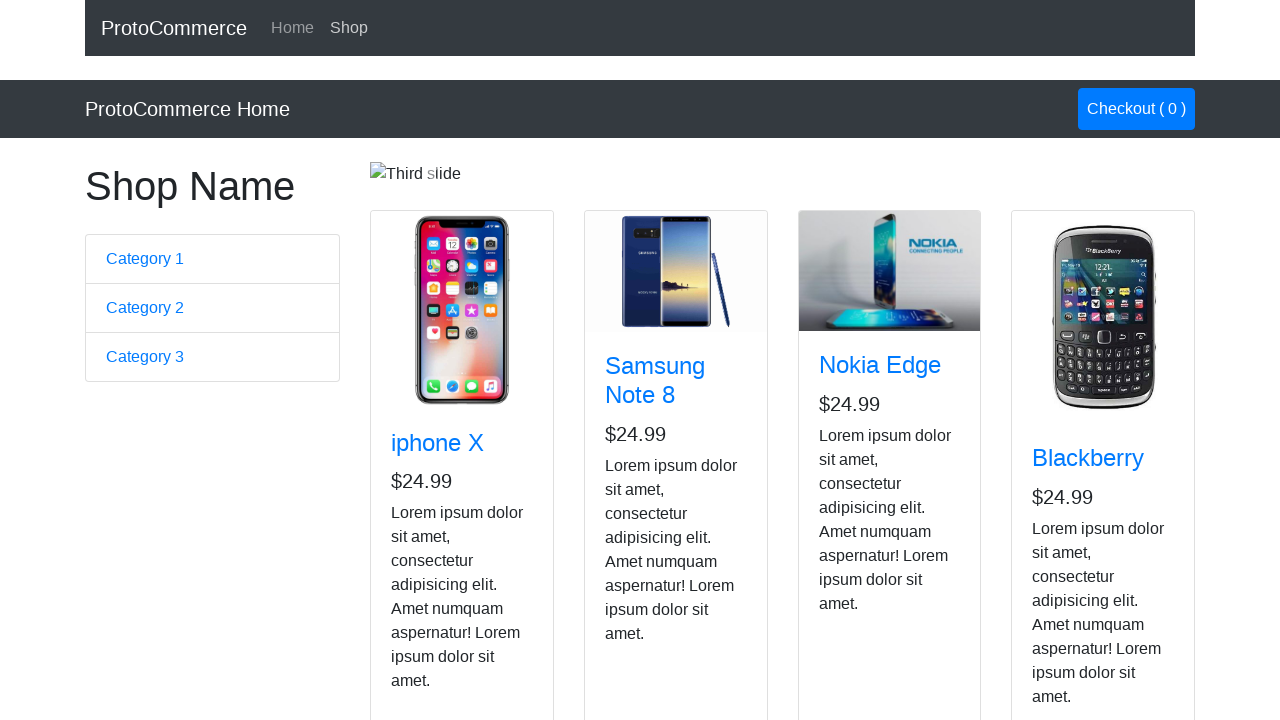

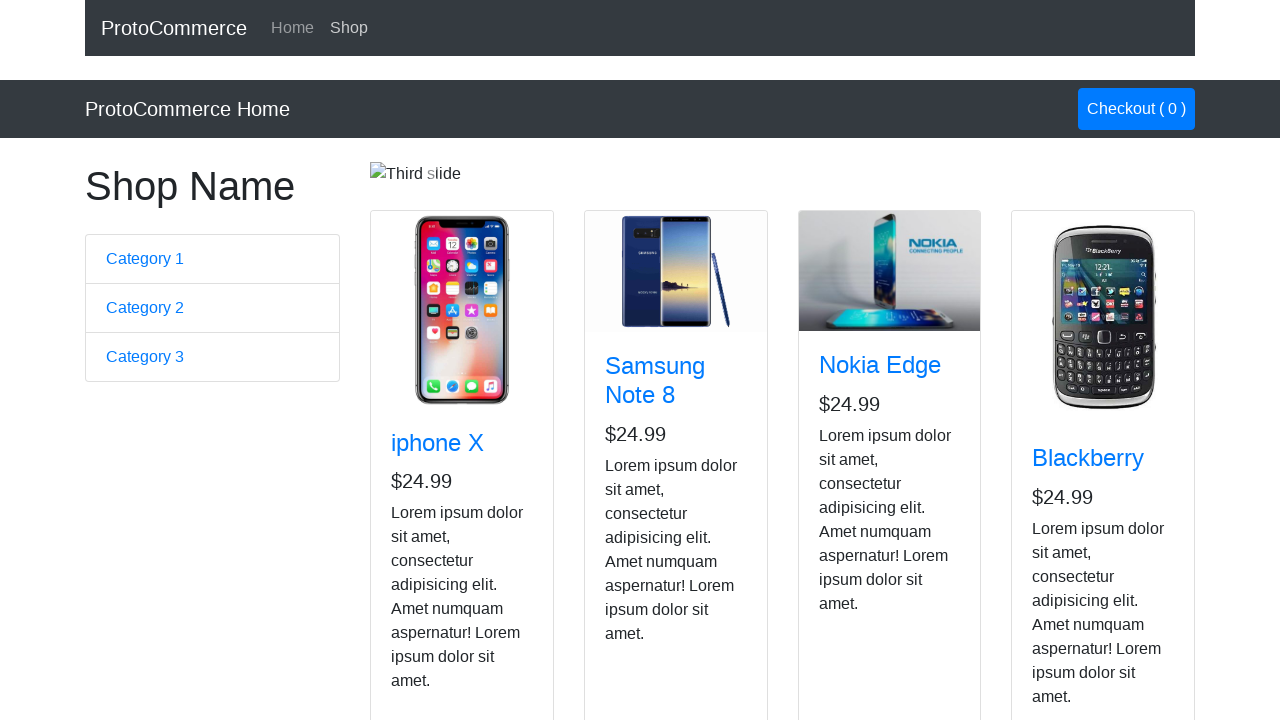